Tests browser alert handling by clicking a button that triggers a simple alert, accepting the alert, and verifying the result message is displayed

Starting URL: https://training-support.net/webelements/alerts

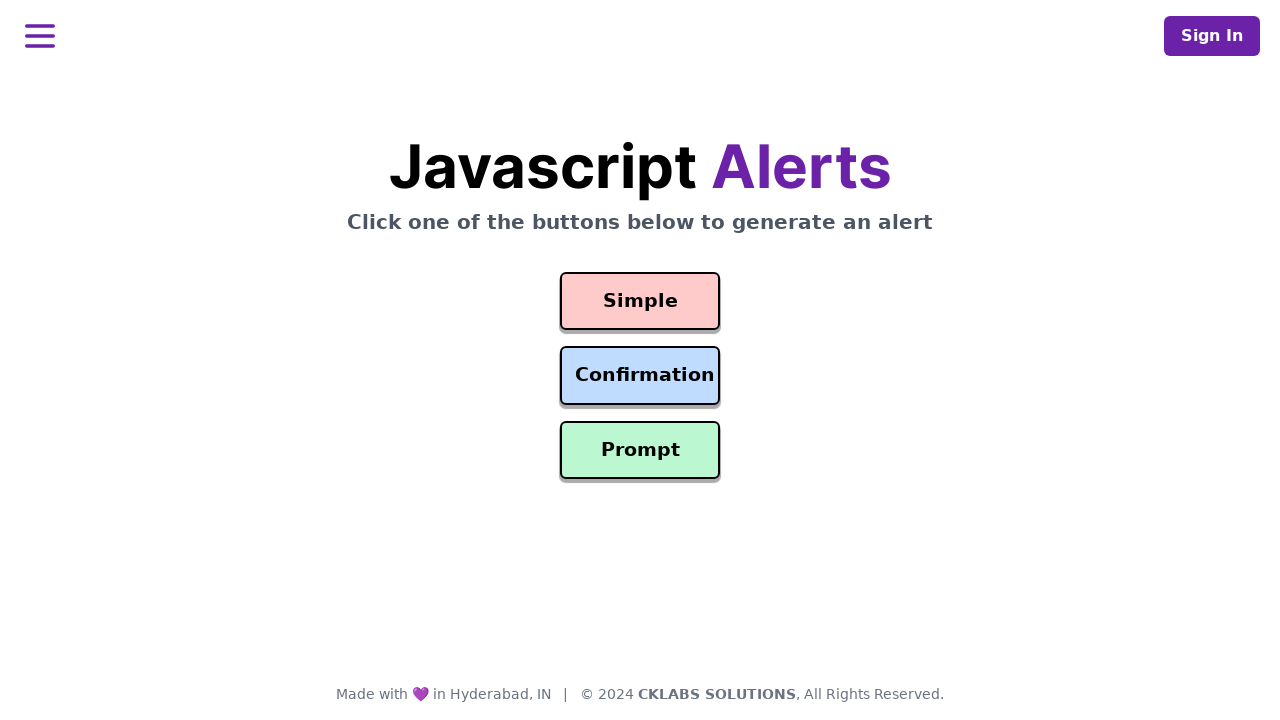

Clicked button to trigger simple alert at (640, 301) on #simple
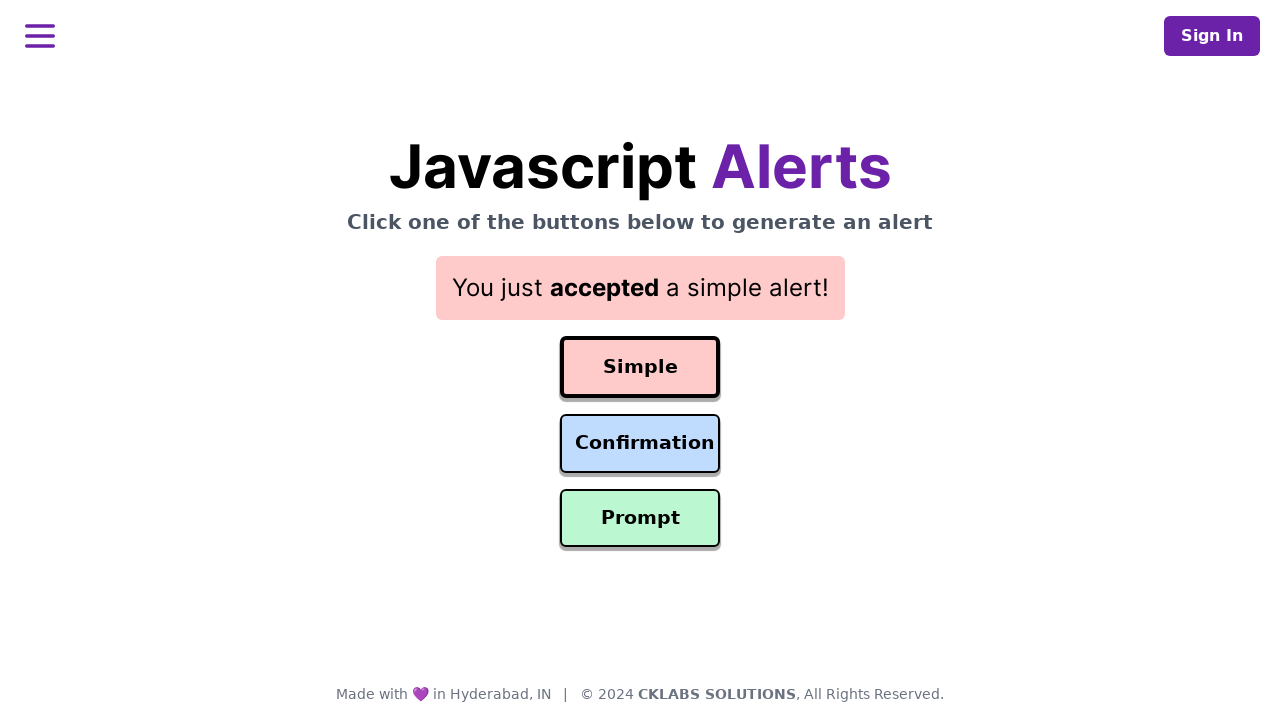

Set up dialog handler to accept alert
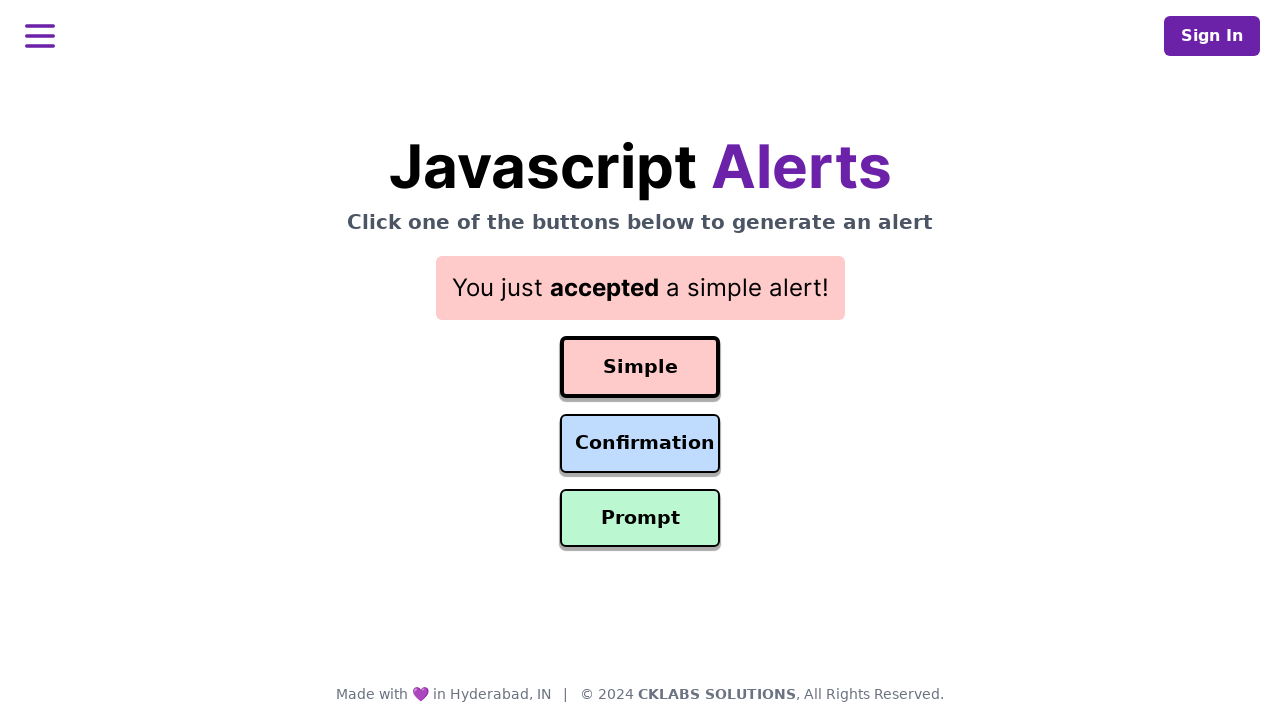

Result message element is displayed after accepting alert
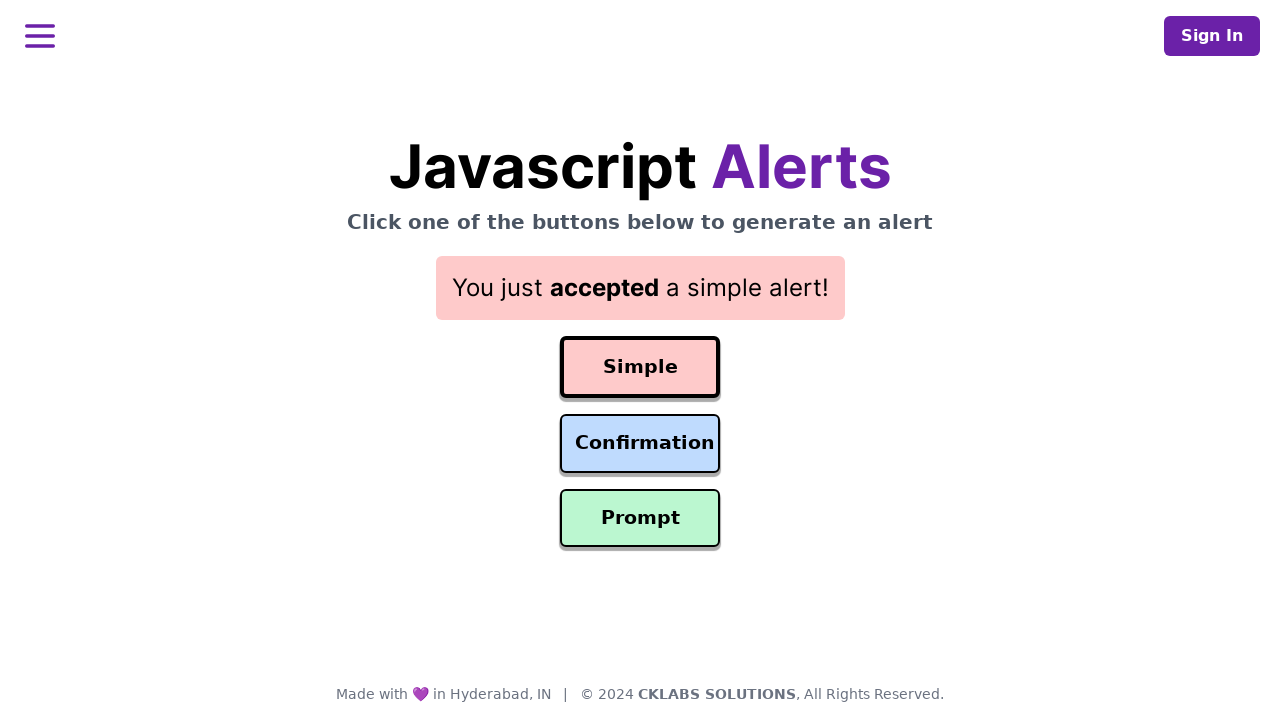

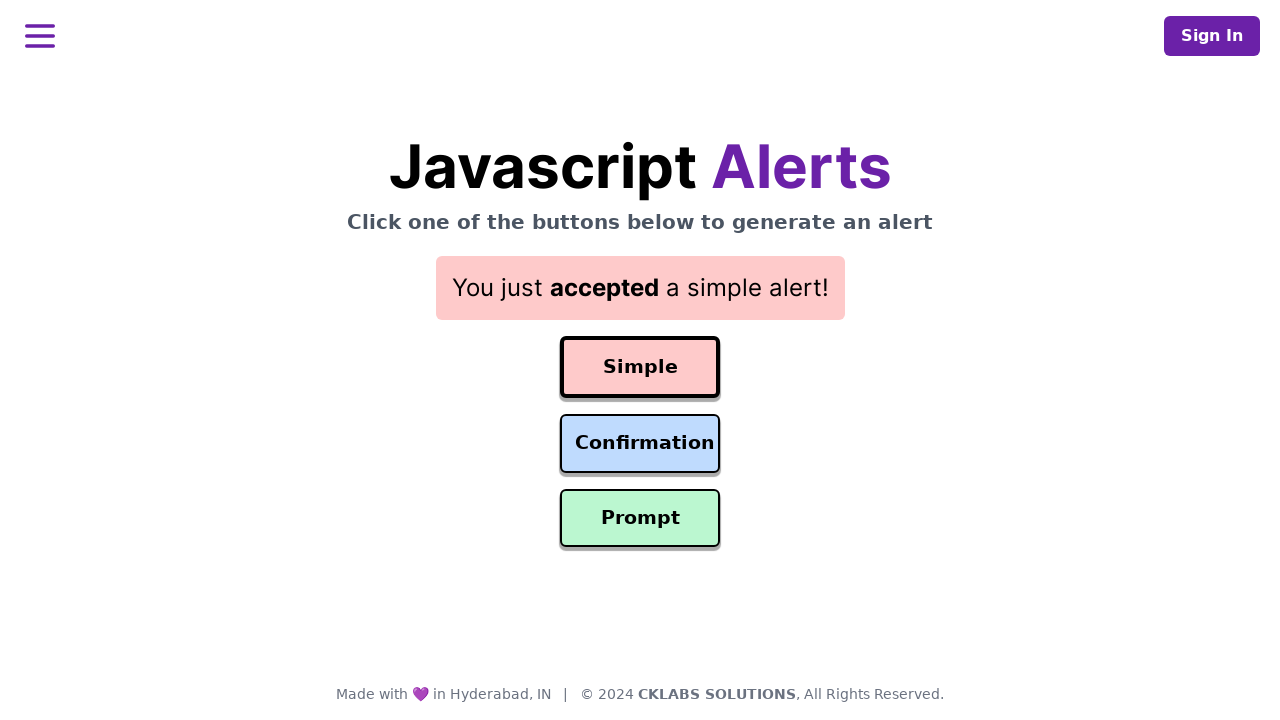